Tests dropdown selection functionality using different selection methods

Starting URL: https://the-internet.herokuapp.com/

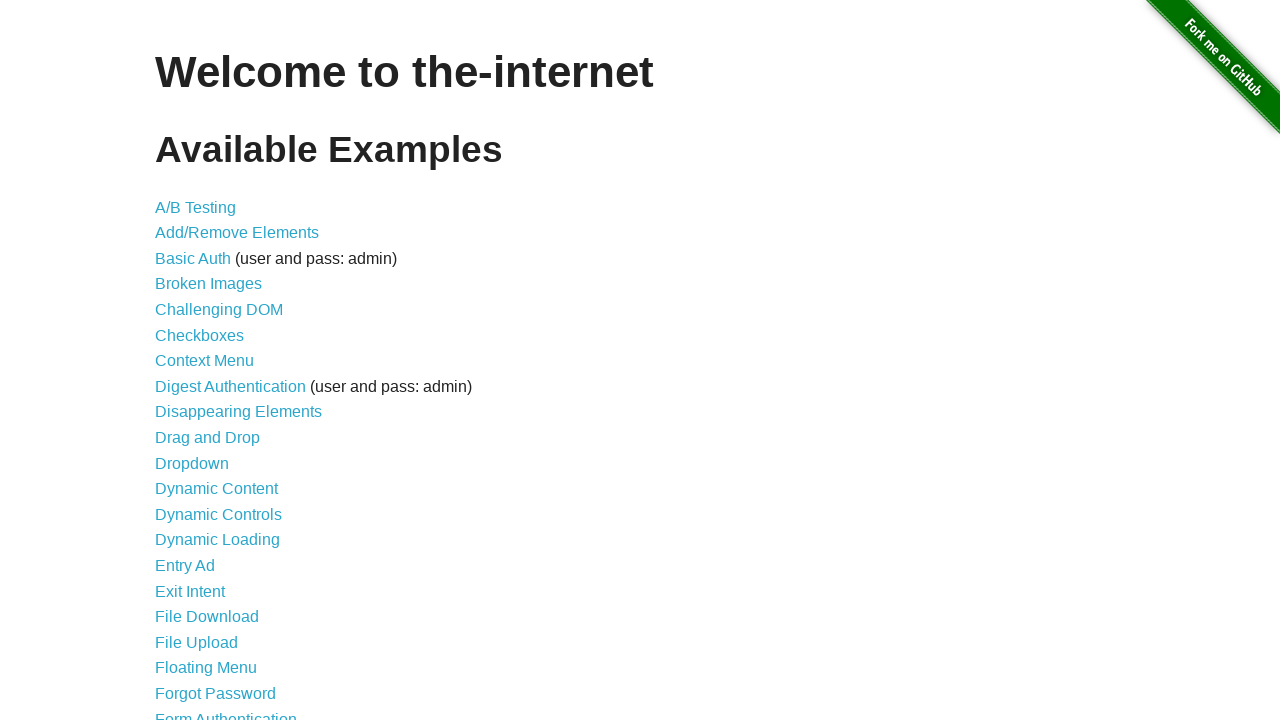

Clicked link to navigate to dropdown page at (192, 463) on a[href='/dropdown']
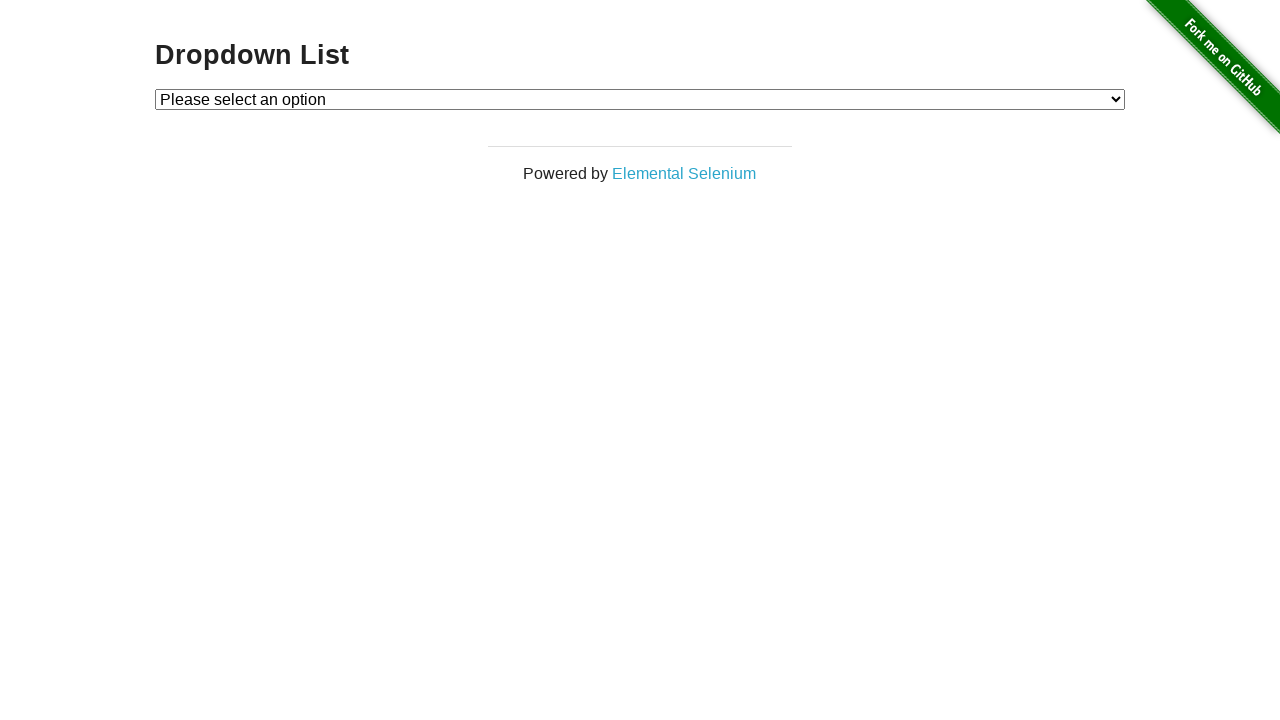

Selected 'Option 1' from dropdown using visible text on select#dropdown
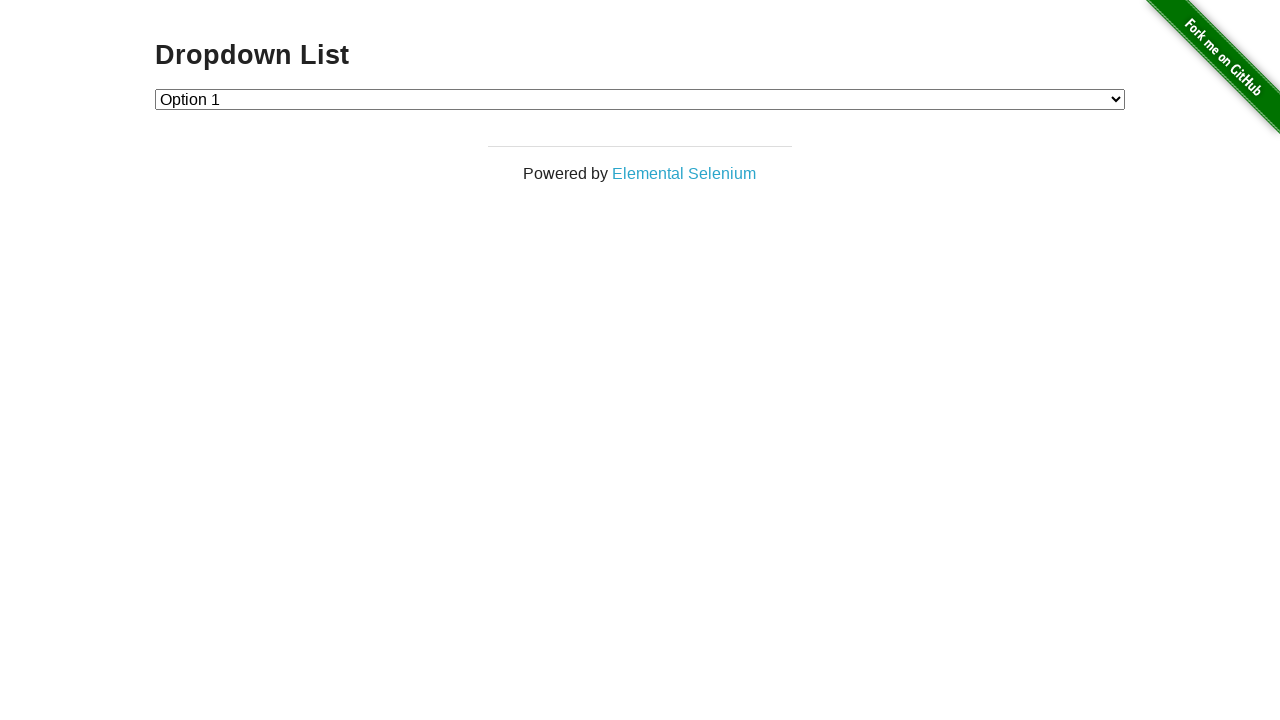

Selected dropdown option by index 2 (Option 2) on select#dropdown
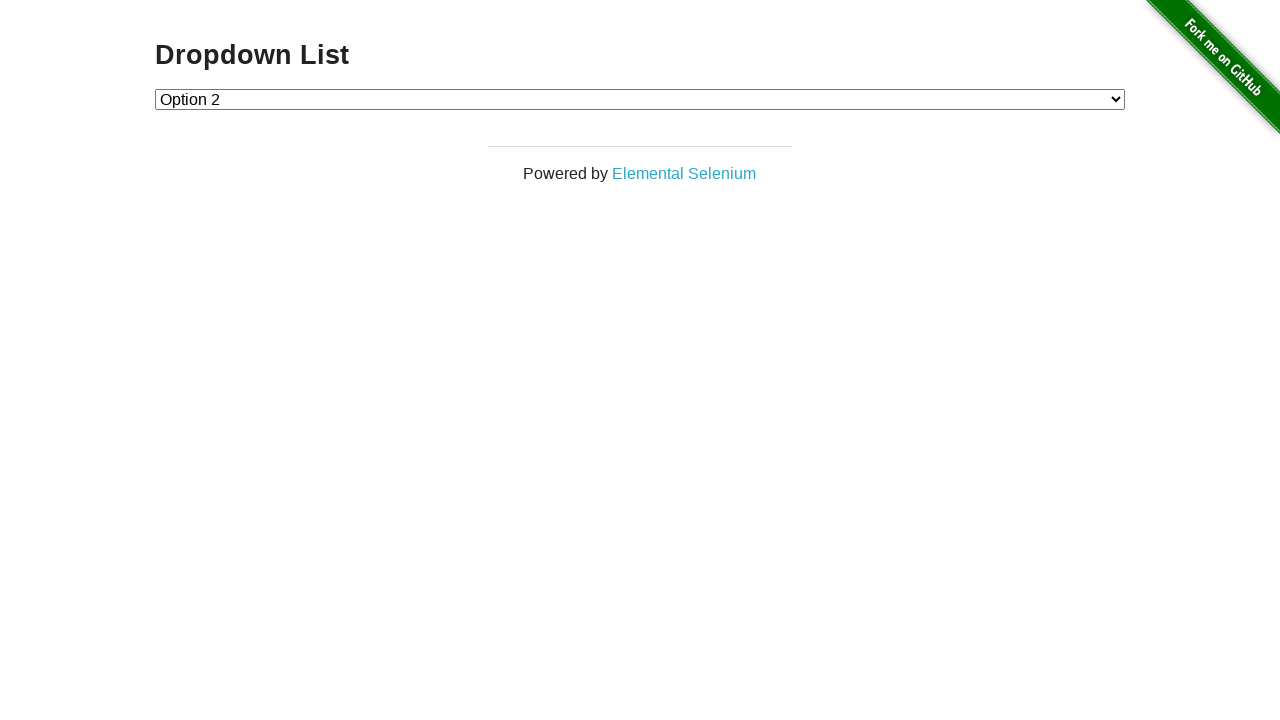

Selected dropdown option by value '1' on select#dropdown
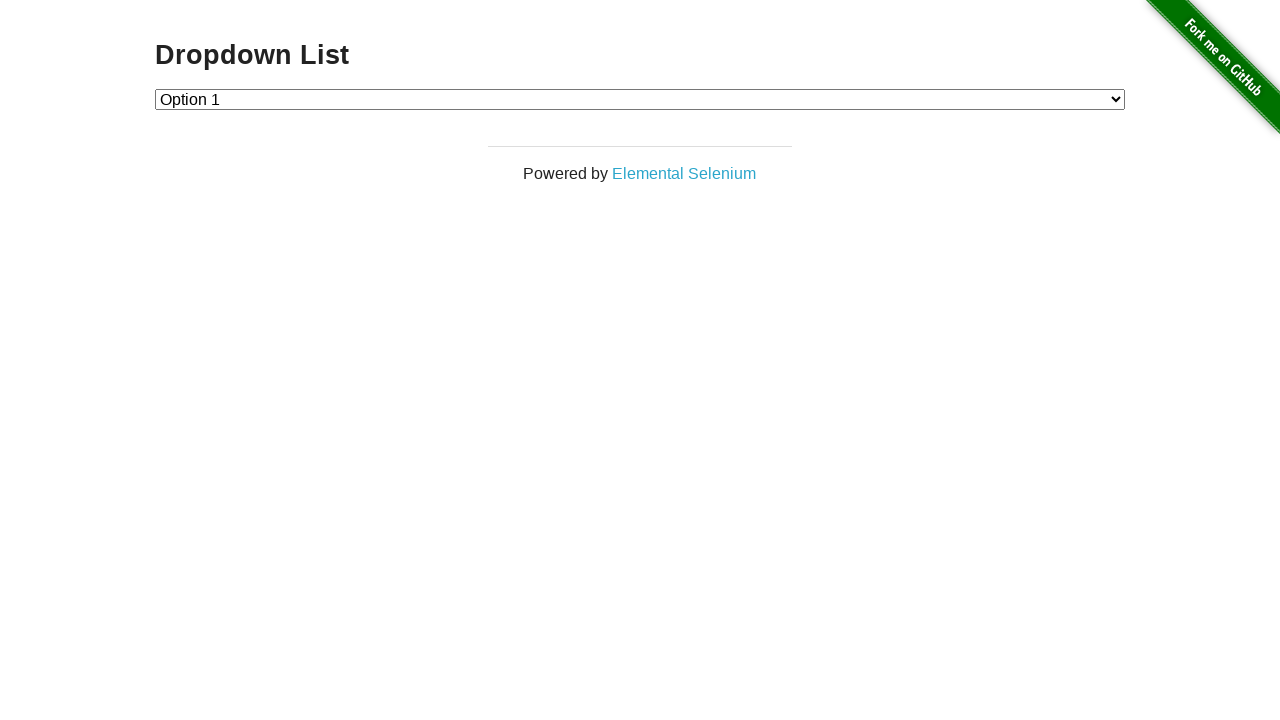

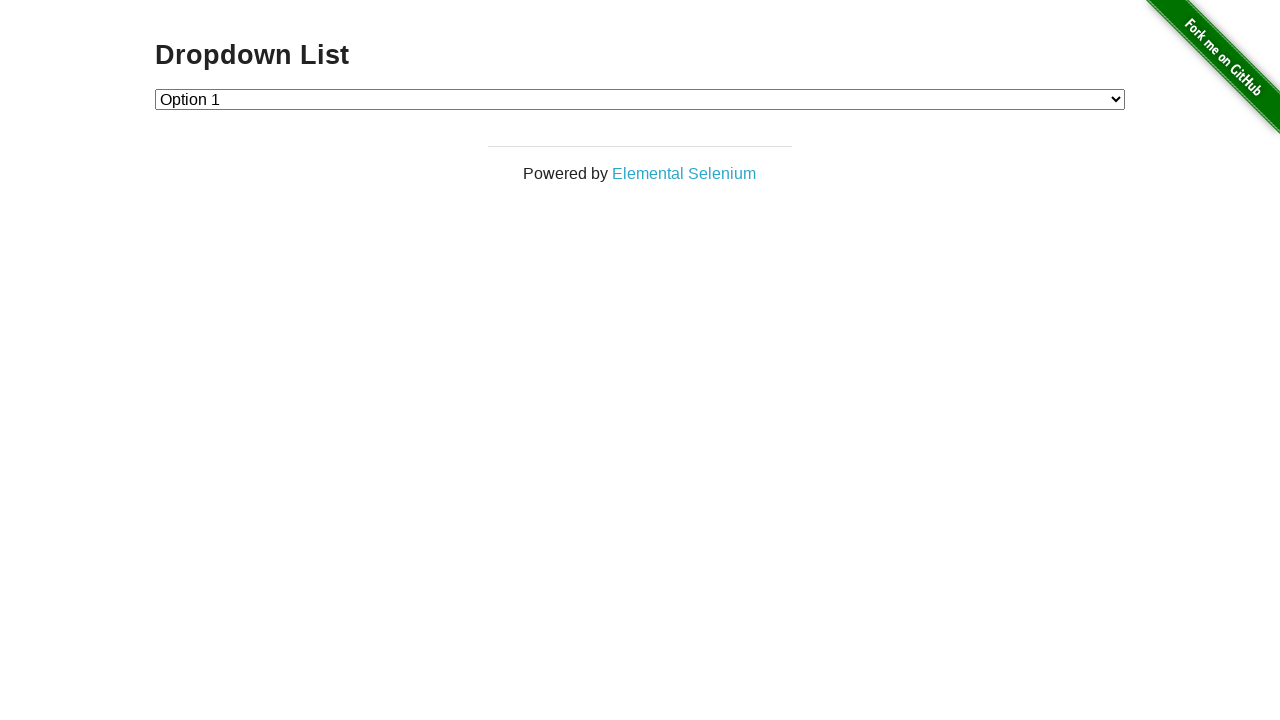